Tests checkbox functionality by clicking on three checkboxes and verifying they are selected

Starting URL: https://formy-project.herokuapp.com/checkbox

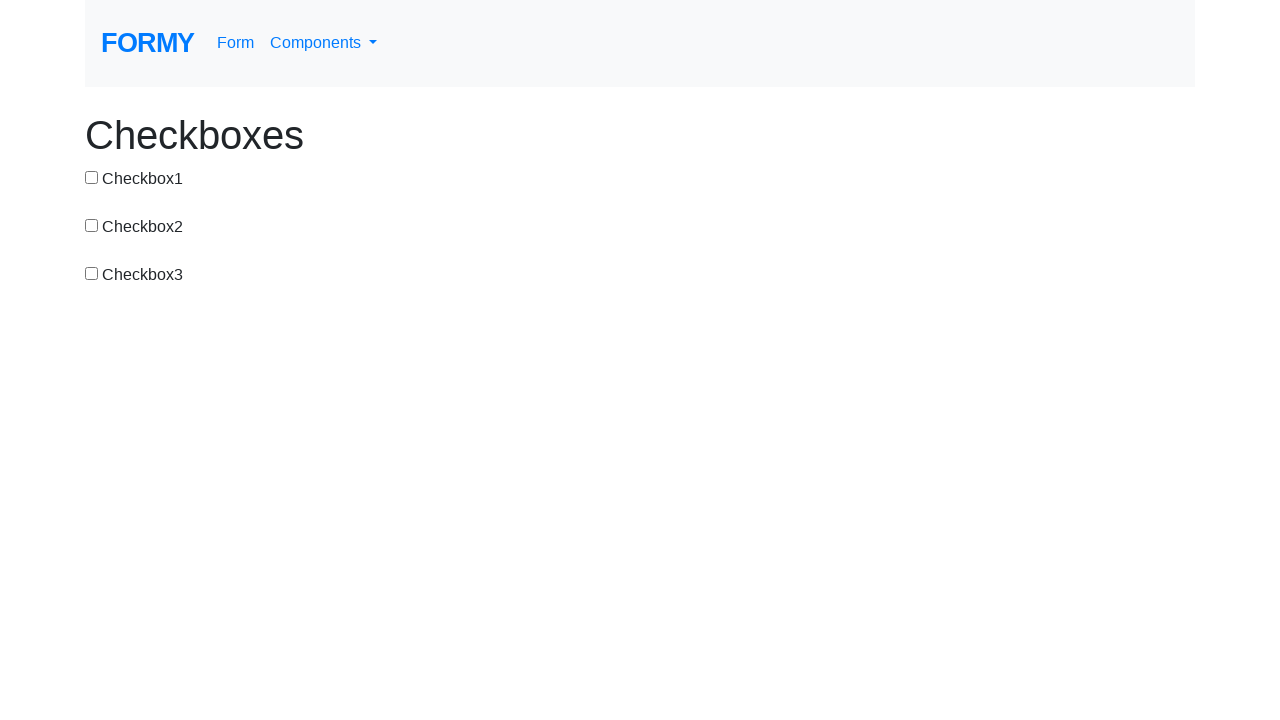

Clicked first checkbox at (92, 177) on #checkbox-1
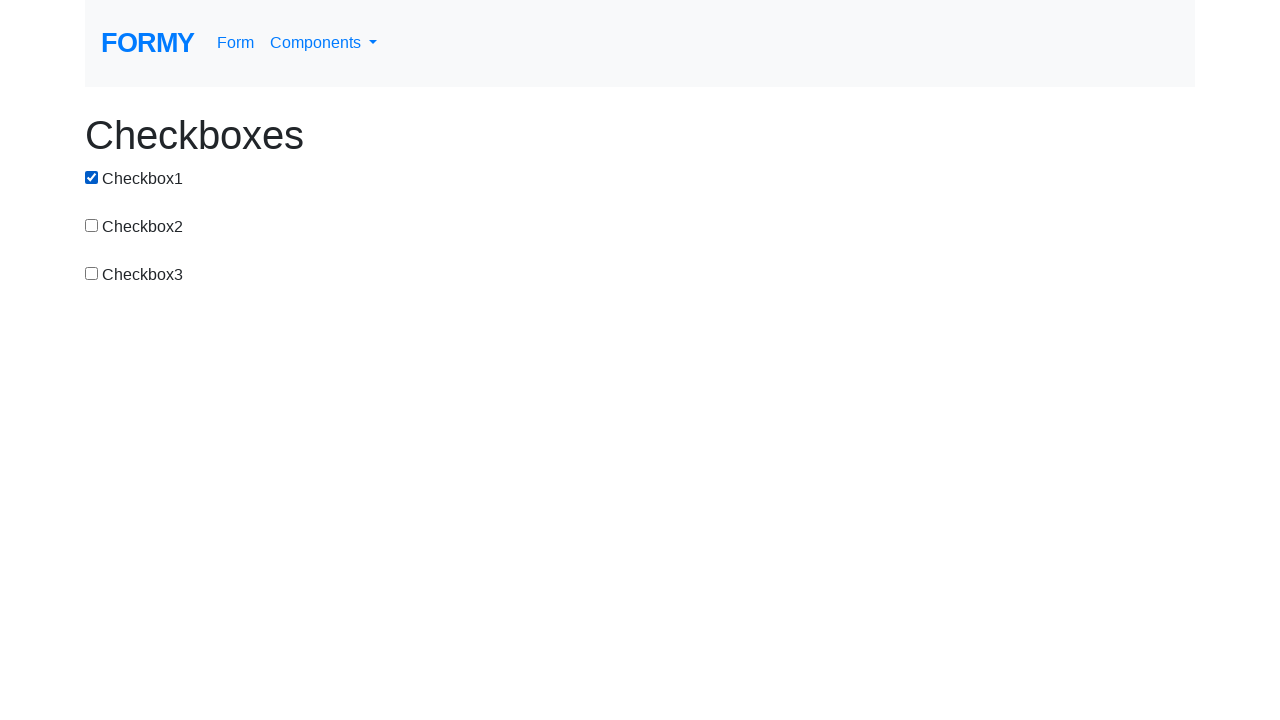

Clicked second checkbox at (92, 225) on #checkbox-2
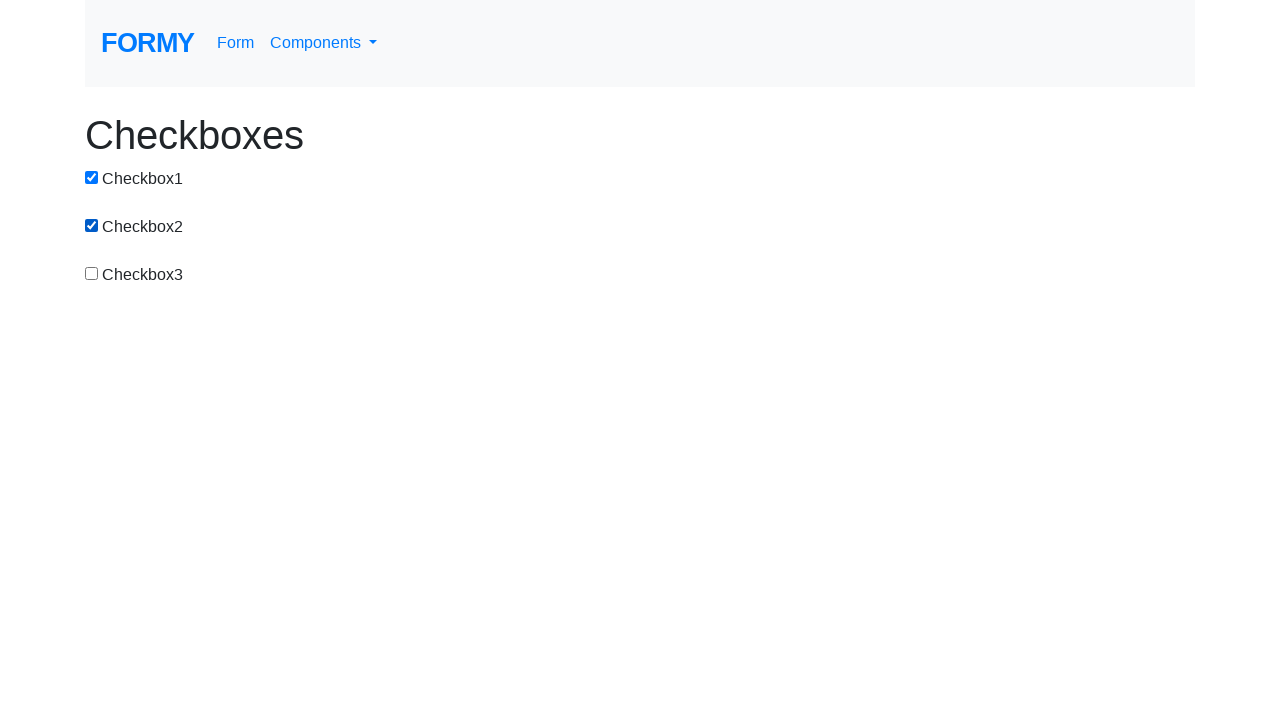

Clicked third checkbox at (92, 273) on #checkbox-3
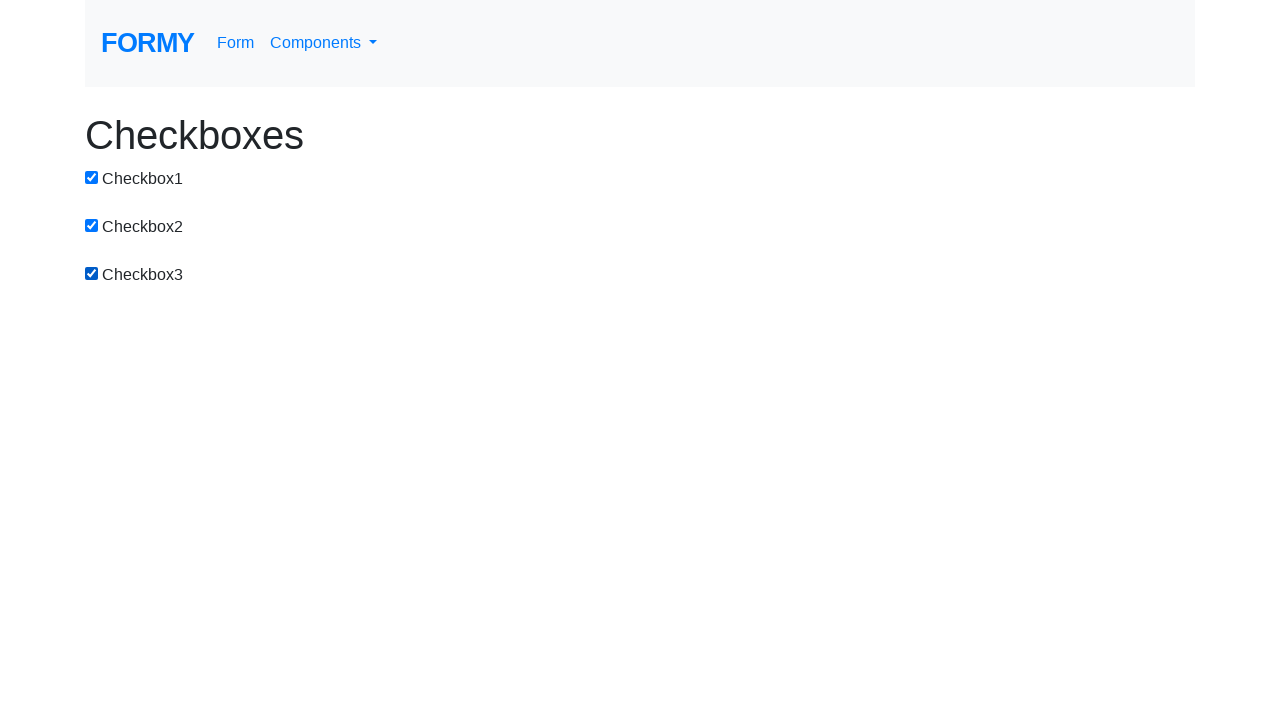

Verified first checkbox is selected
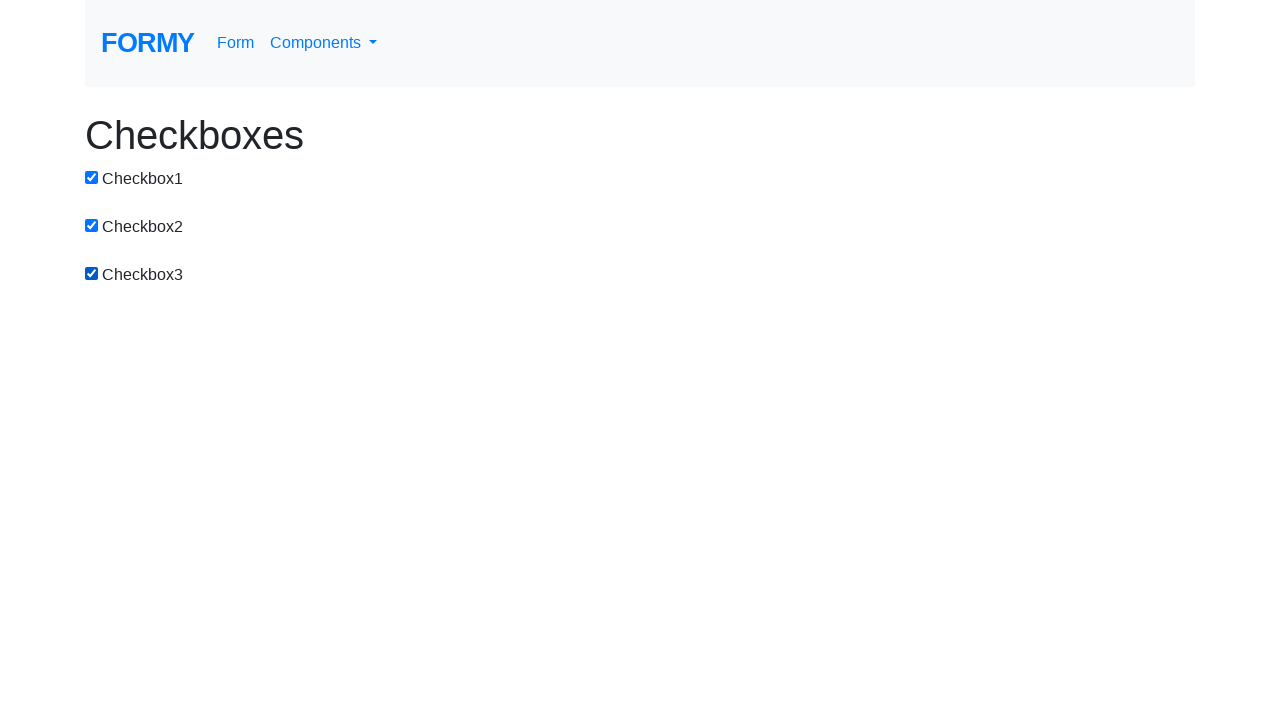

Verified second checkbox is selected
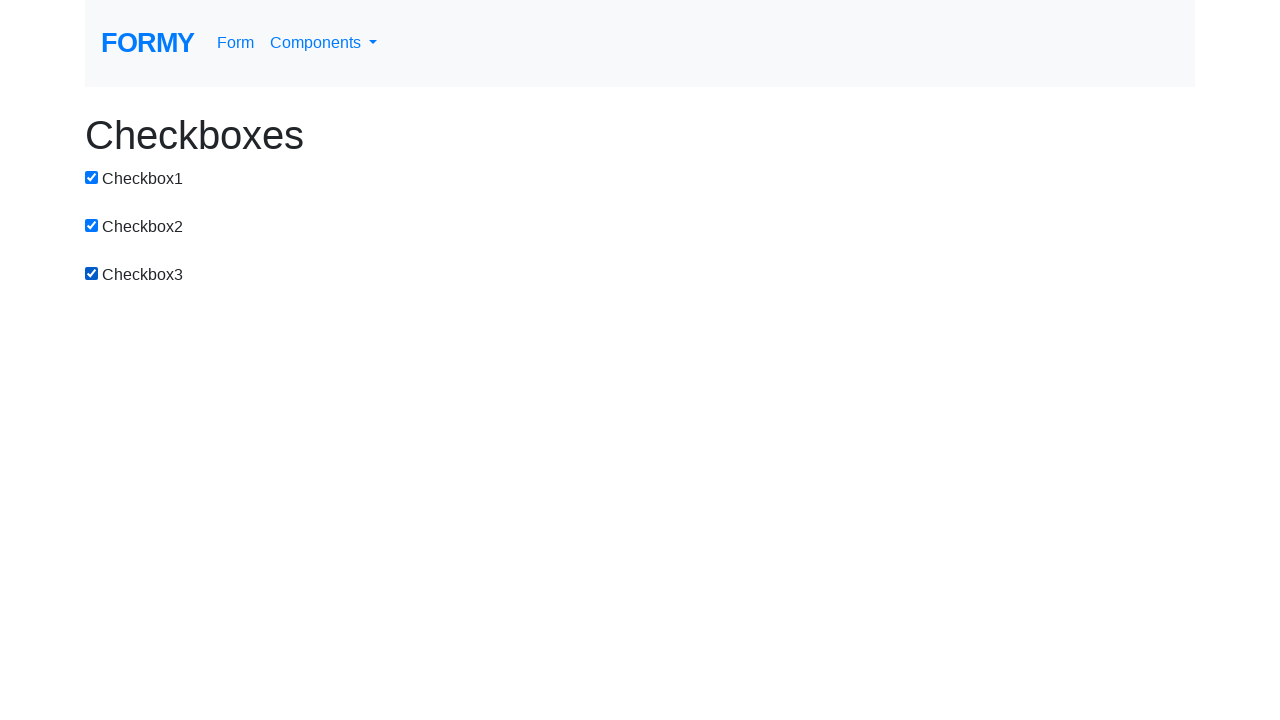

Verified third checkbox is selected
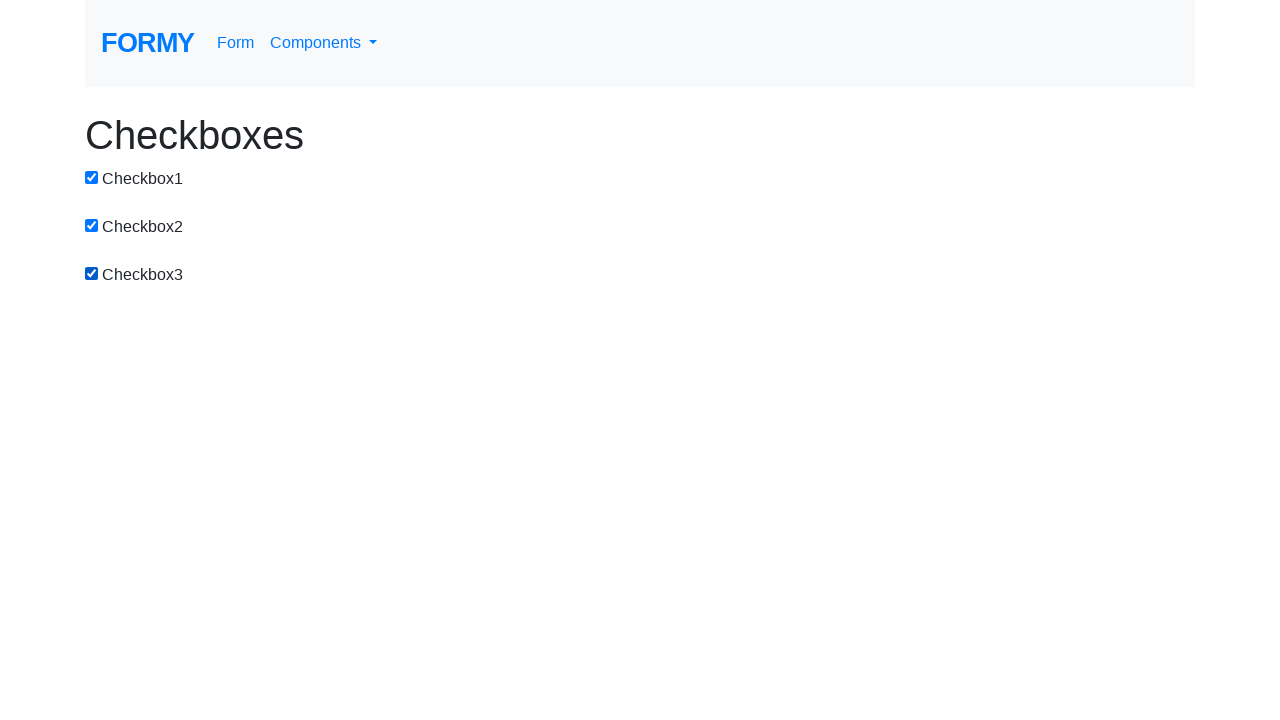

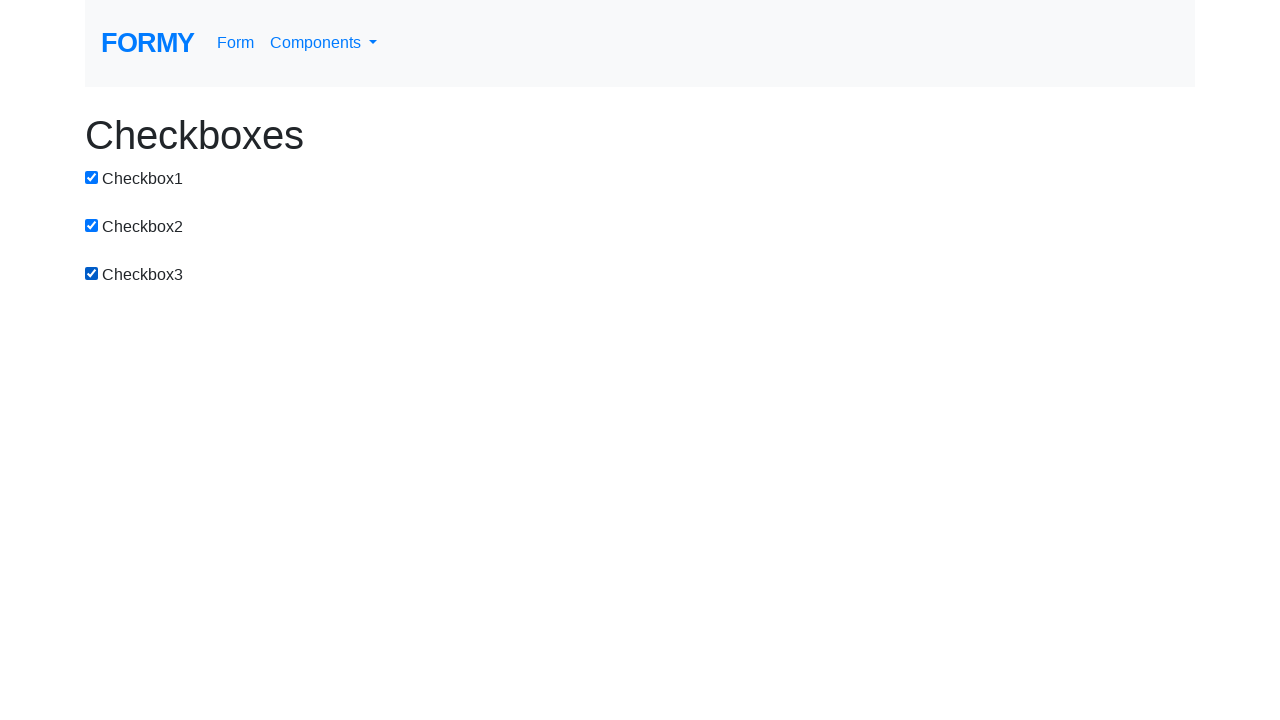